Tests registration form by filling in first name, last name, and email fields, then submitting the form and verifying success message

Starting URL: http://suninjuly.github.io/registration1.html

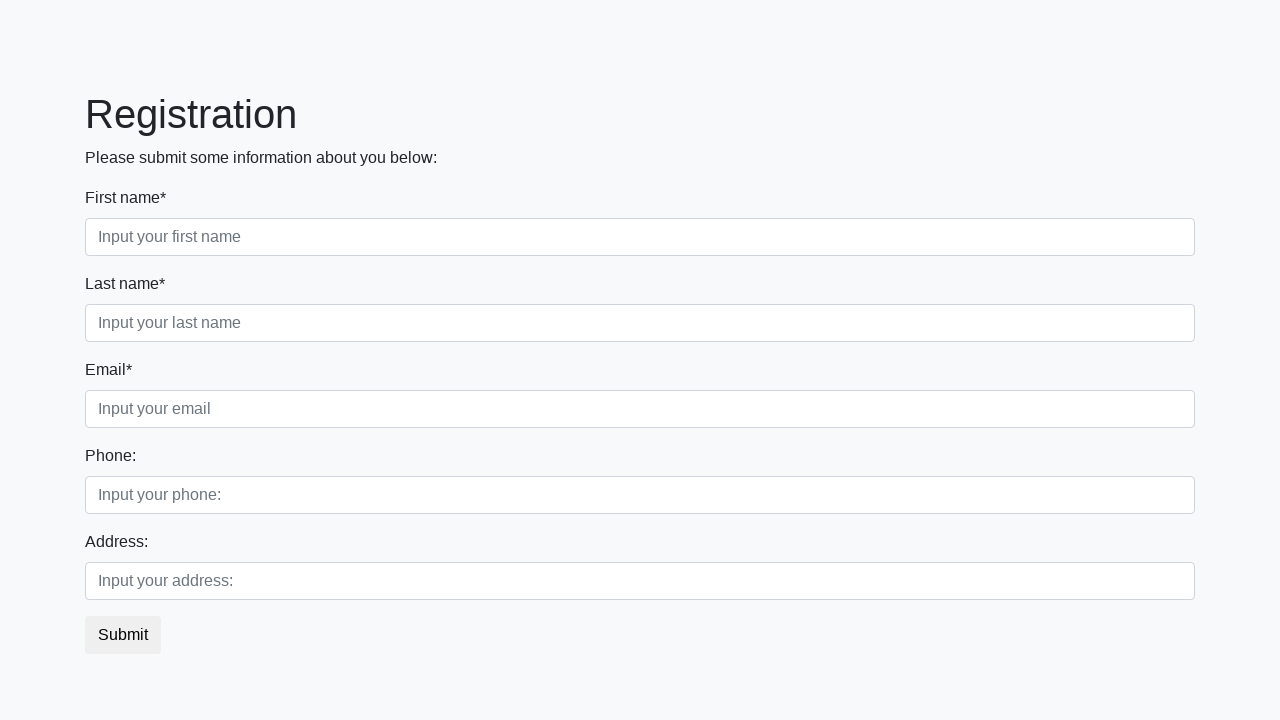

Filled first name field with 'Ivan' on .first:required
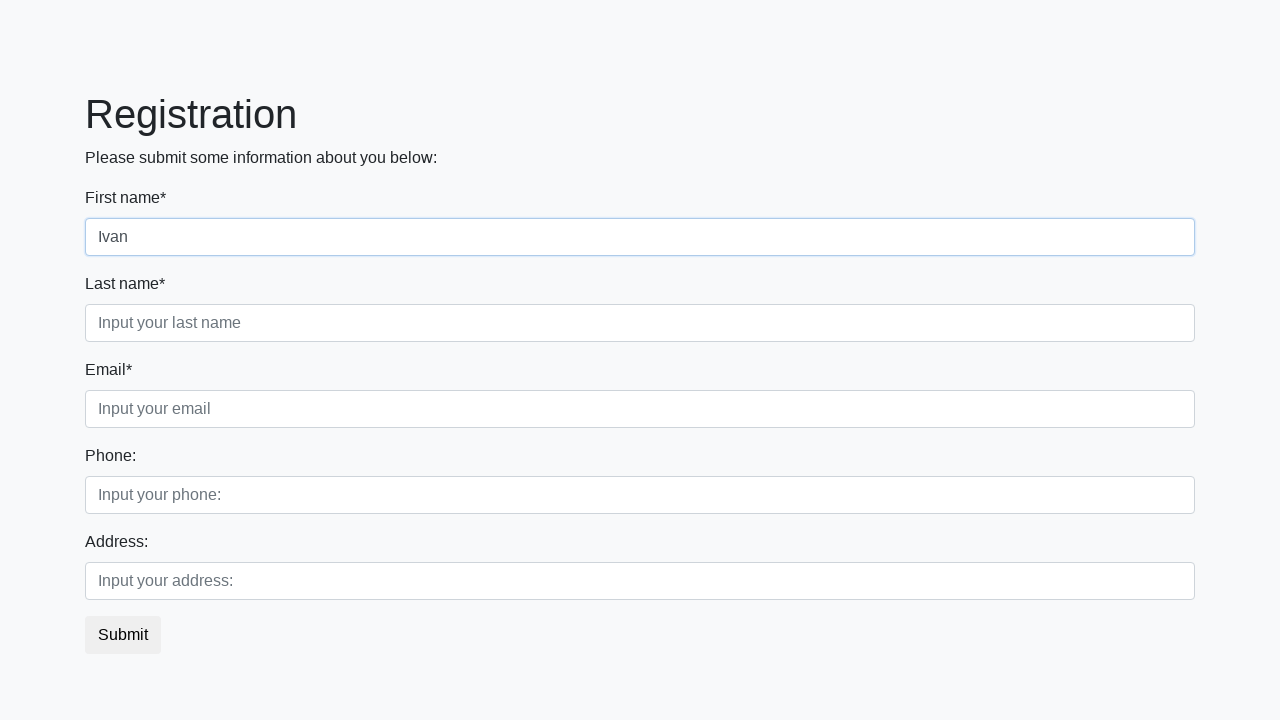

Filled last name field with 'Petrov' on .second:required
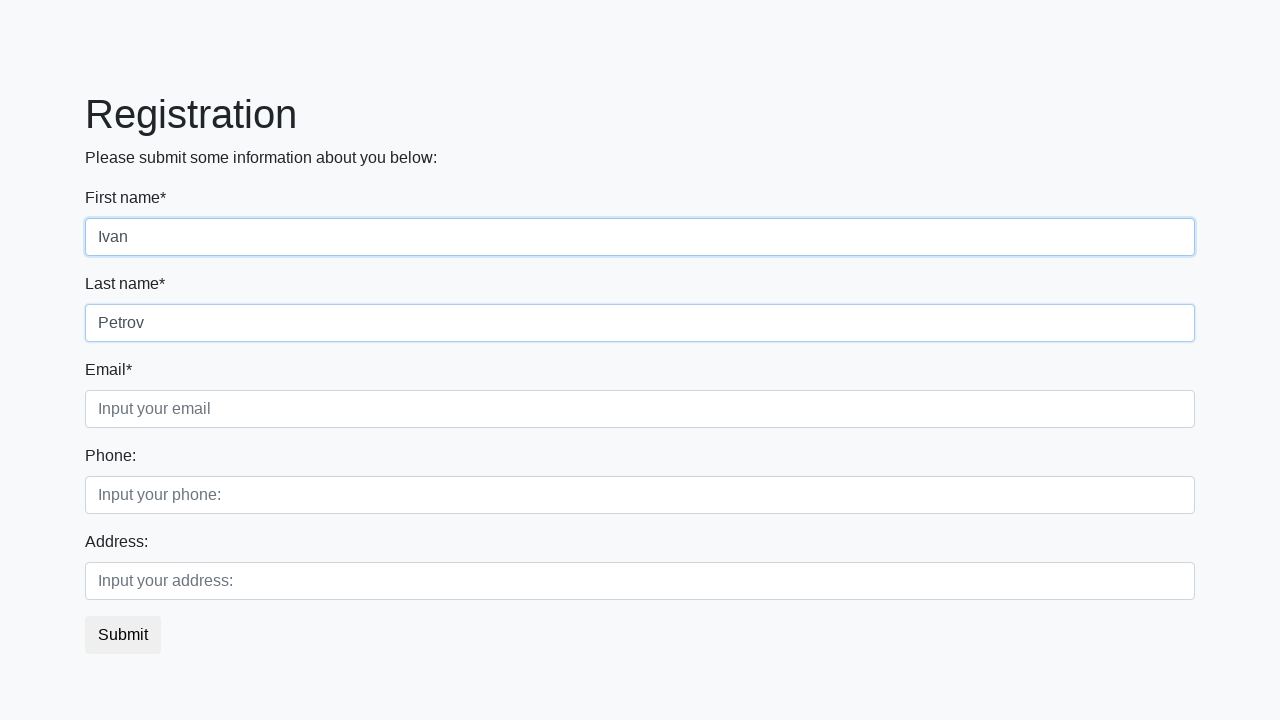

Filled email field with 'url@gmail' on .third:required
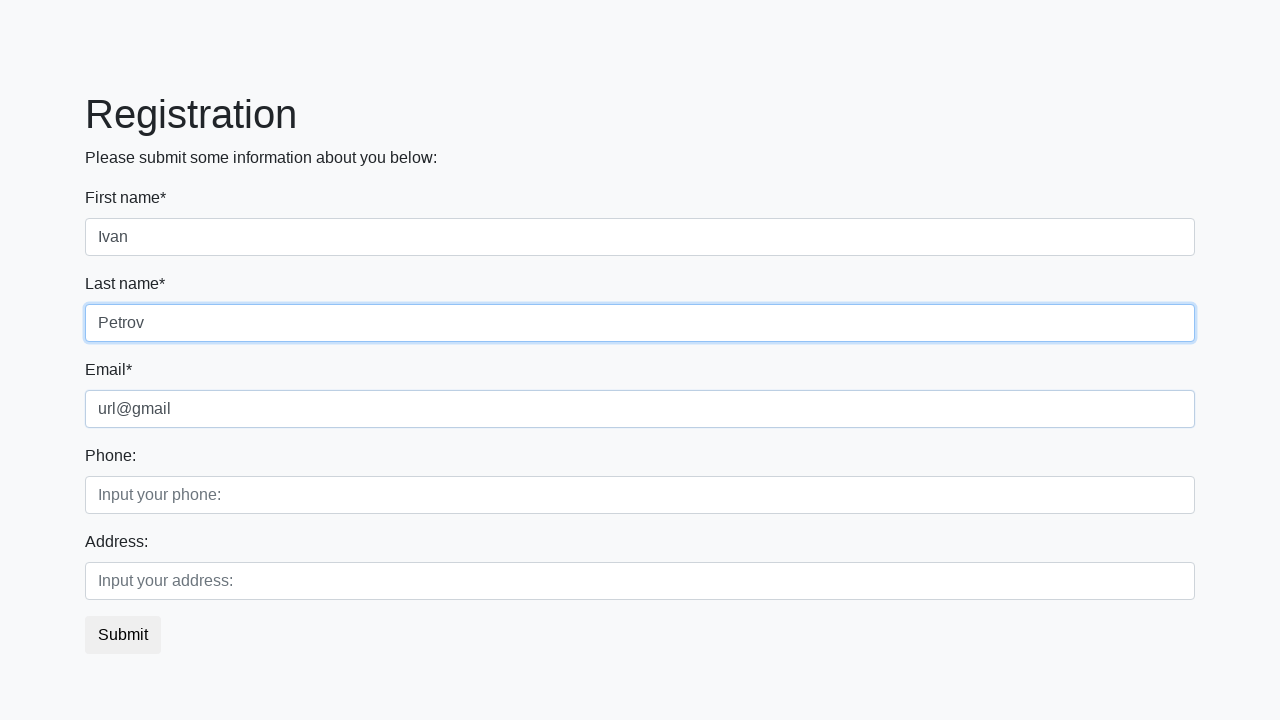

Clicked submit button to register at (123, 635) on button.btn
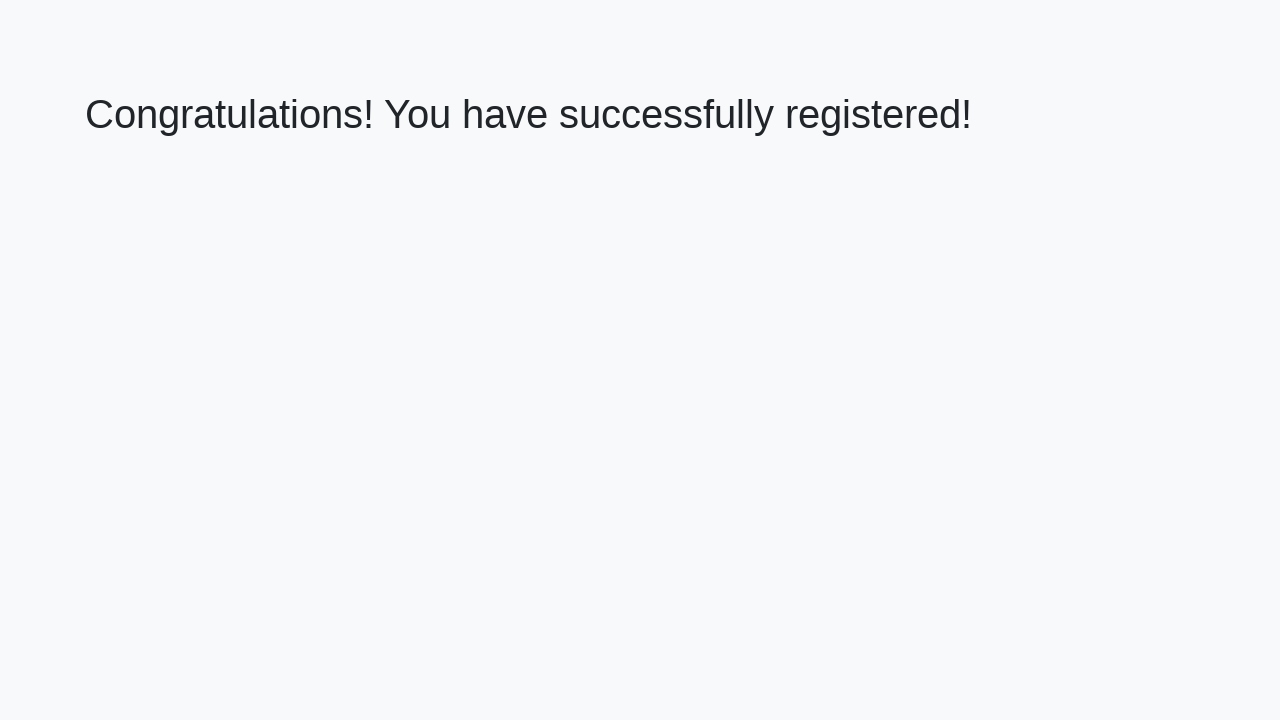

Success message appeared on page
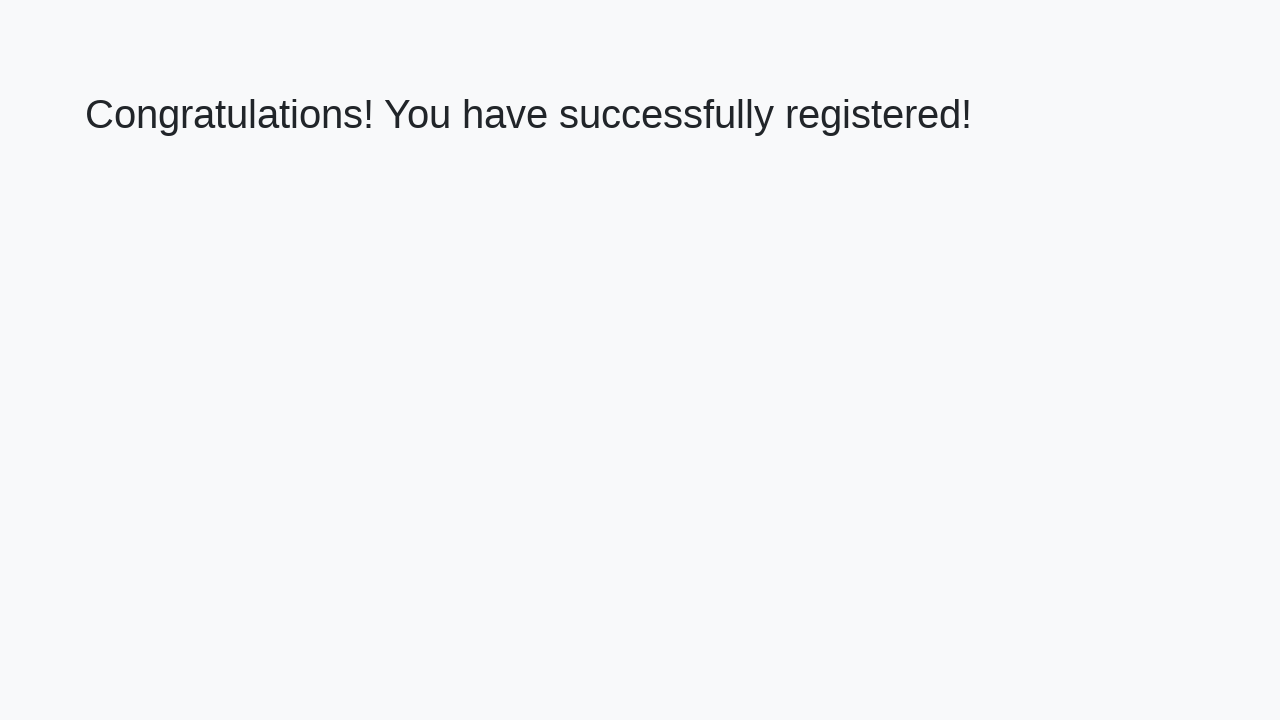

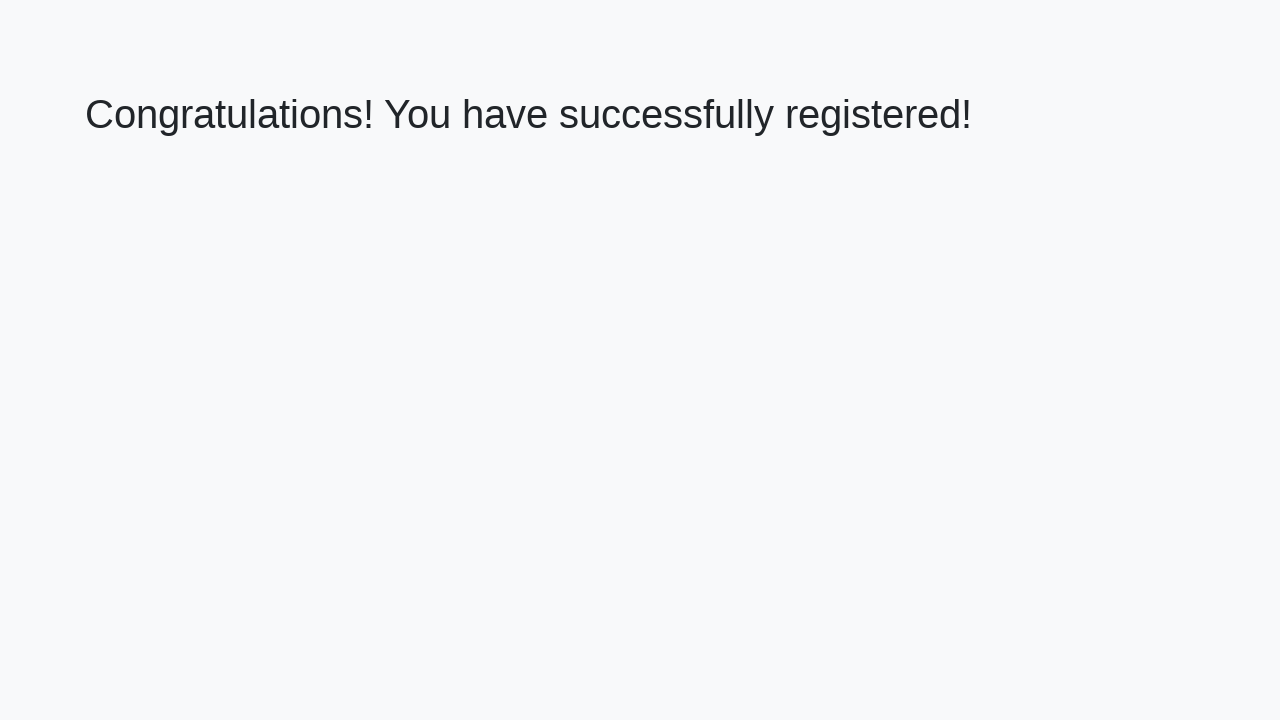